Tests the jQuery UI datepicker widget by opening the calendar and selecting a specific date (26th) from the current month.

Starting URL: https://jqueryui.com/datepicker/

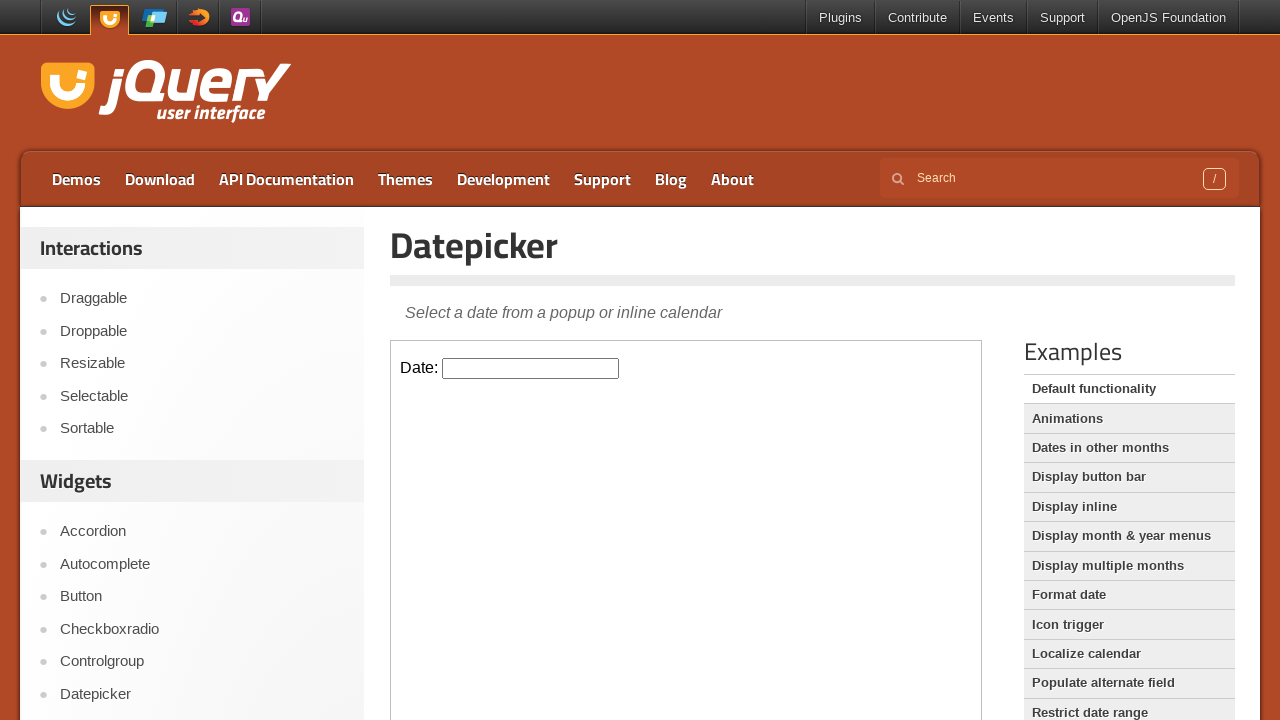

Located demo iframe containing the datepicker
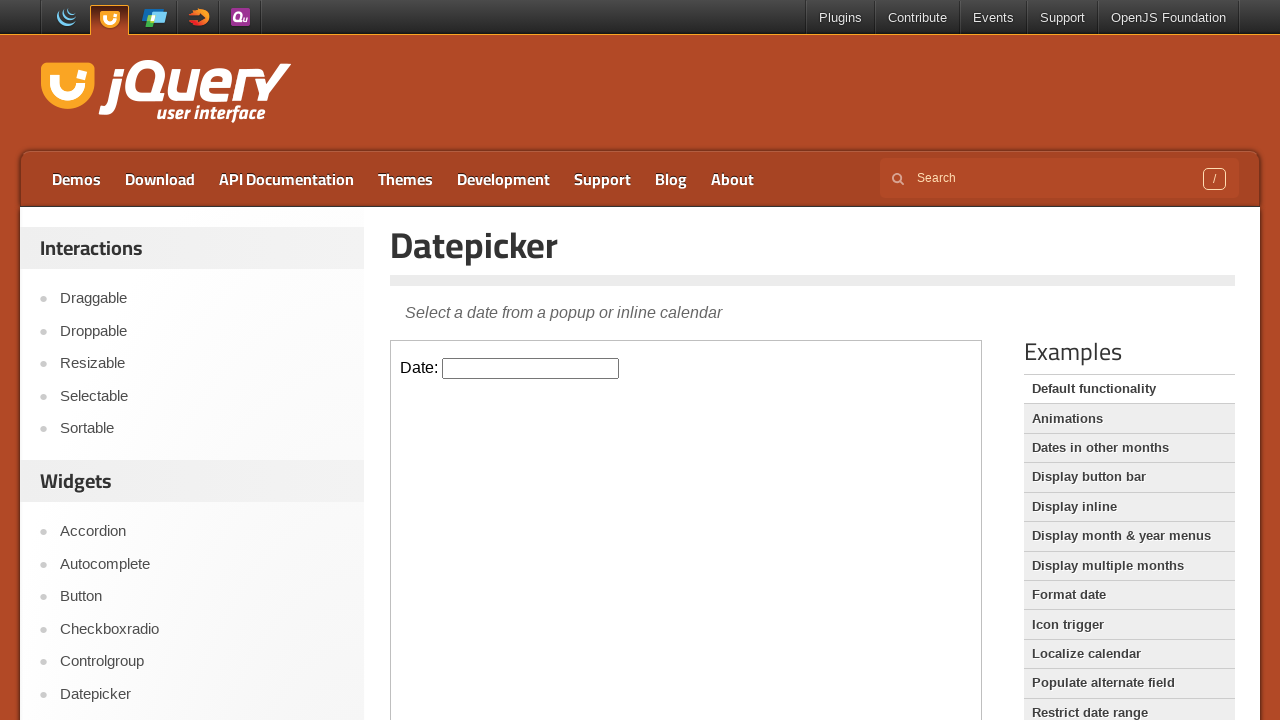

Clicked datepicker input to open calendar at (531, 368) on .demo-frame >> internal:control=enter-frame >> #datepicker
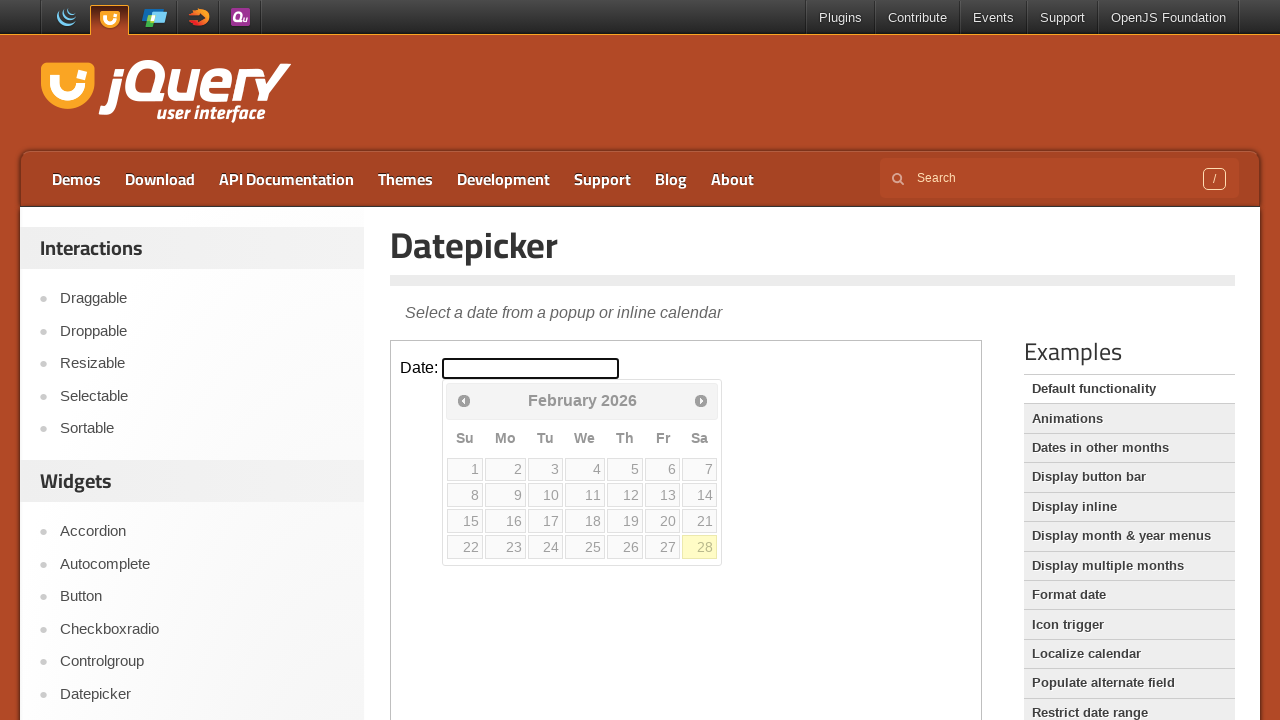

Calendar widget appeared
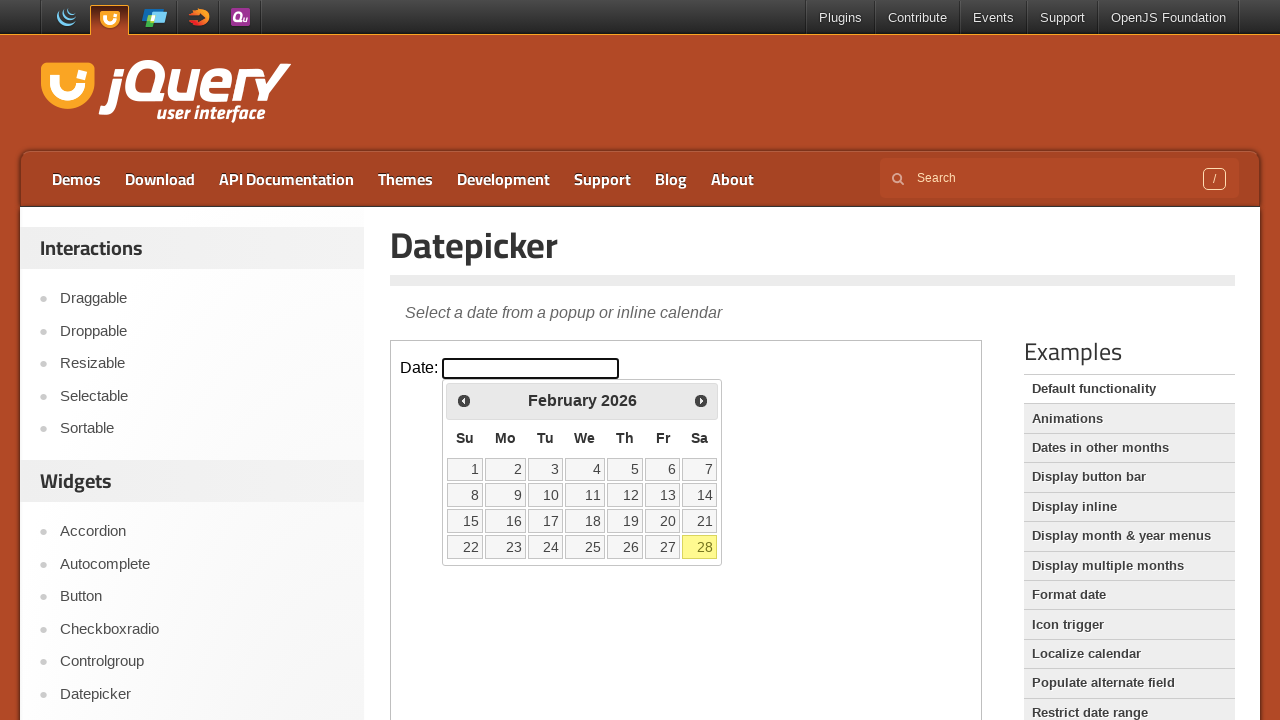

Selected the 26th day from the calendar at (625, 547) on .demo-frame >> internal:control=enter-frame >> .ui-datepicker-calendar a >> inte
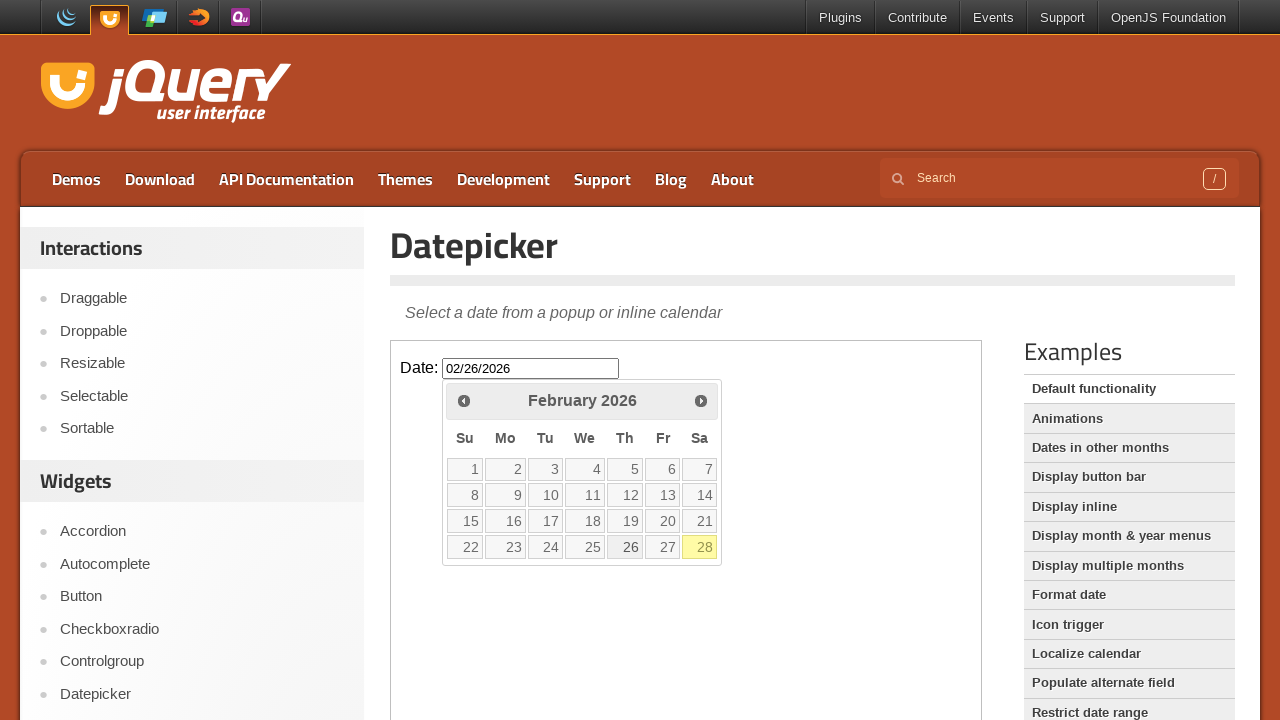

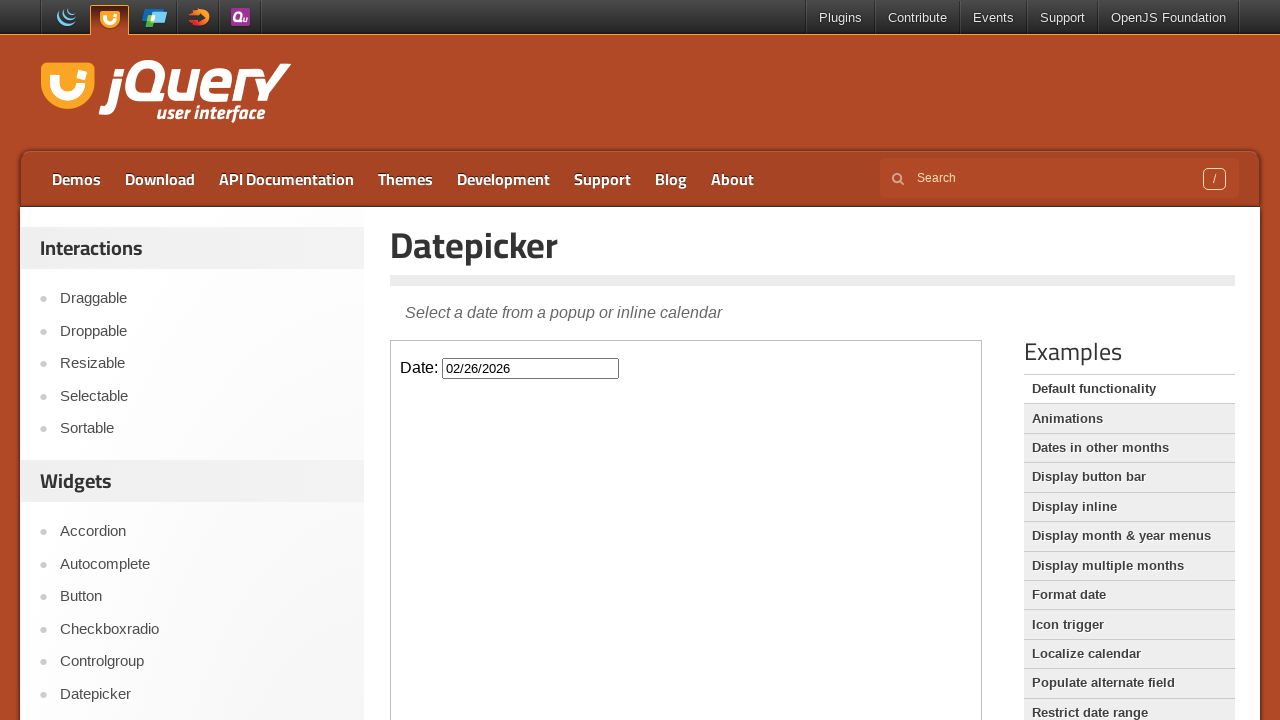